Navigates to SpiceJet airline website and clicks on an input field (likely a passenger count or date dropdown based on the element class).

Starting URL: https://www.spicejet.com/

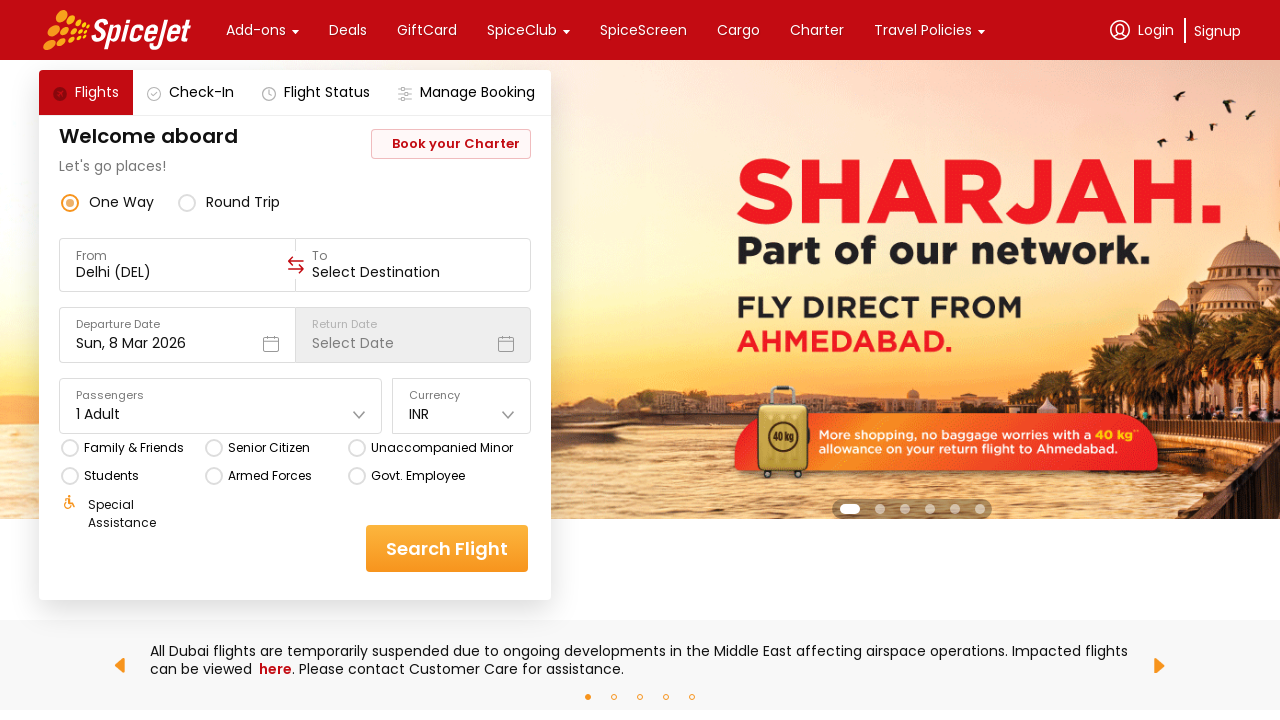

Clicked on dropdown/selector input field on SpiceJet booking form at (178, 272) on input.css-1cwyjr8.r-homxoj.r-ubezar.r-10paoce.r-13qz1uu
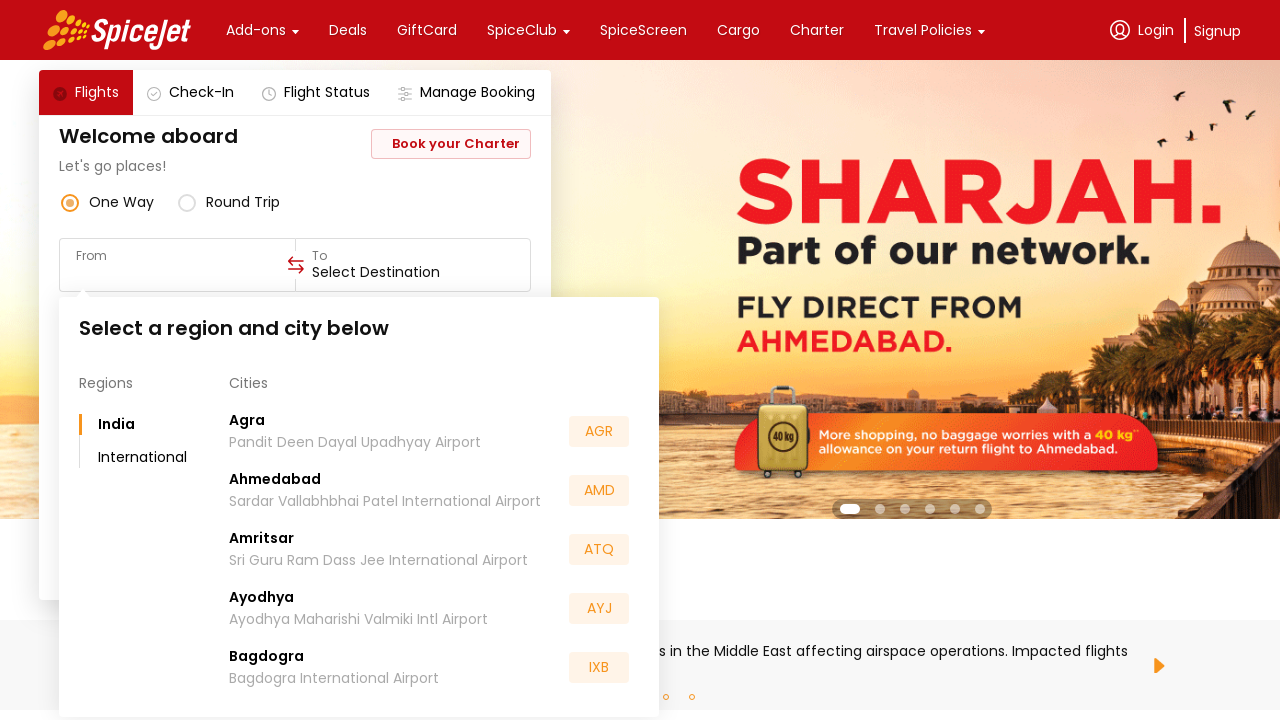

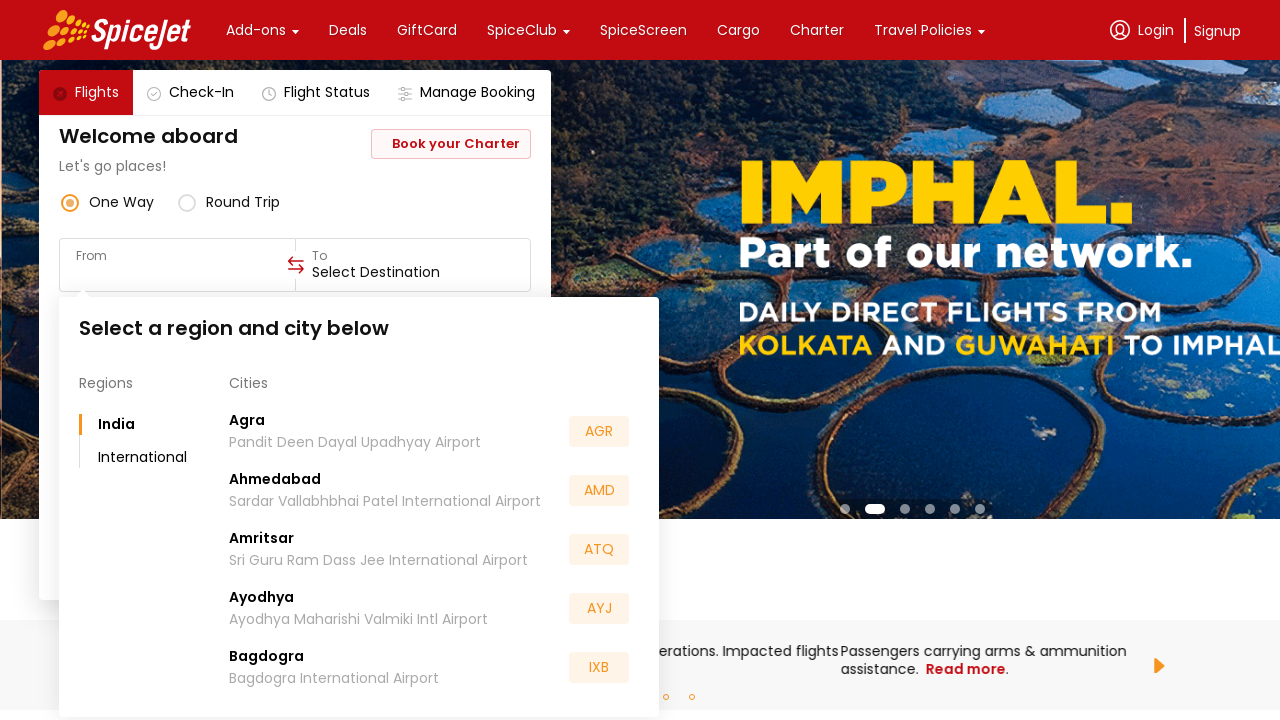